Navigates to GitHub homepage and maximizes the browser window

Starting URL: https://github.com/

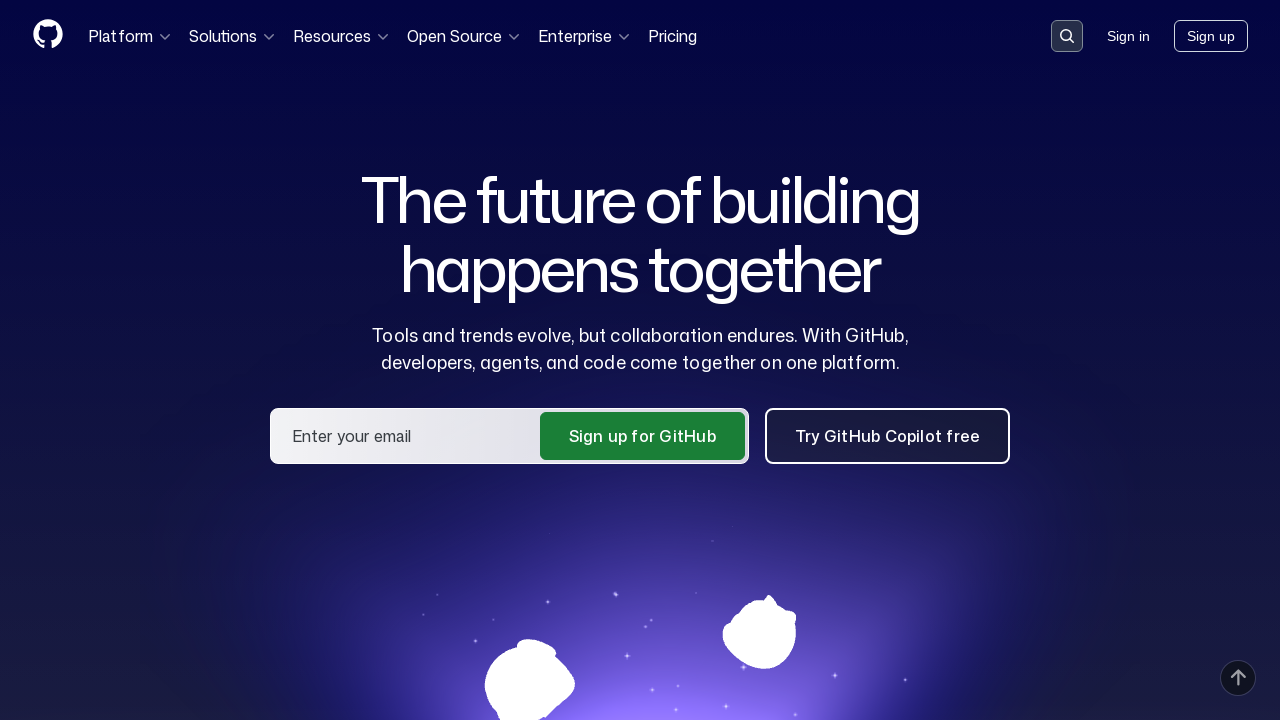

Set viewport size to 1920x1080 to maximize browser window
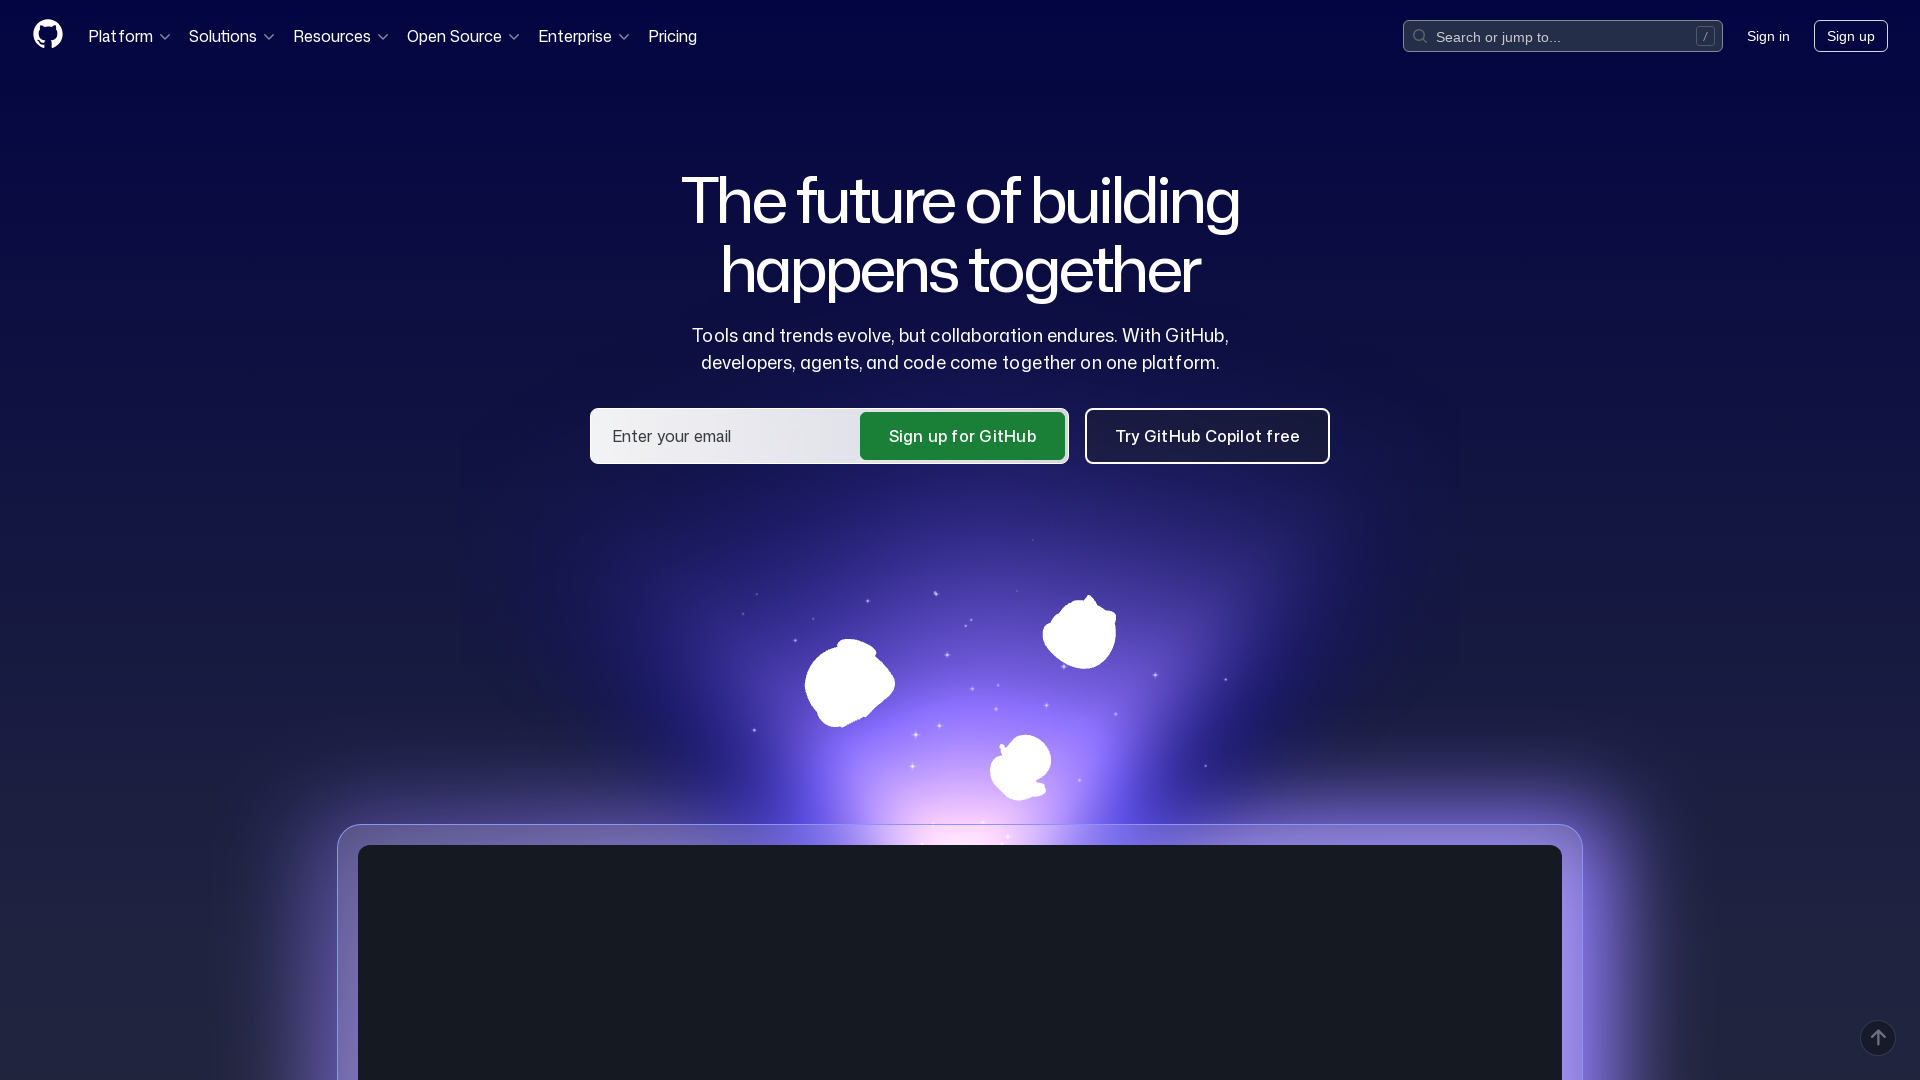

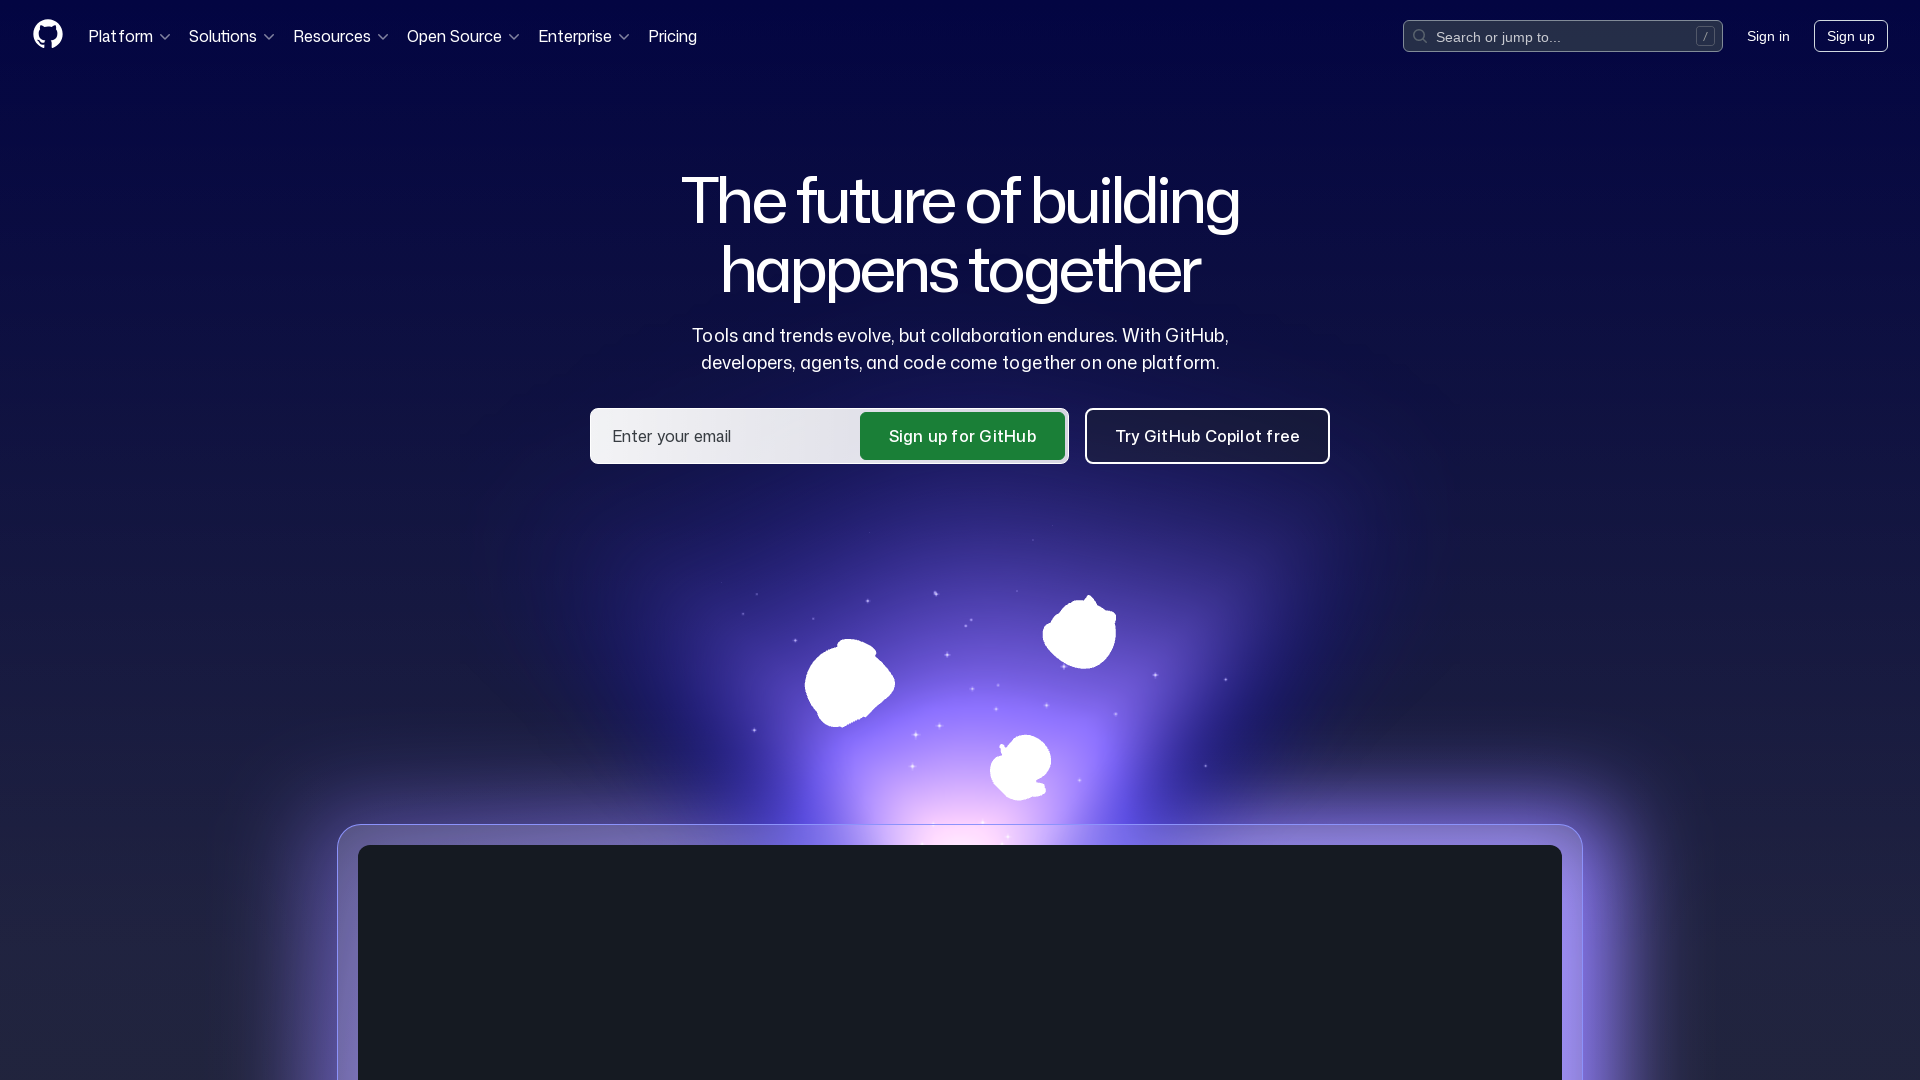